Tests a loading images page by waiting for all images to fully load and verifying that at least three images are present on the page

Starting URL: https://bonigarcia.dev/selenium-webdriver-java/loading-images.html

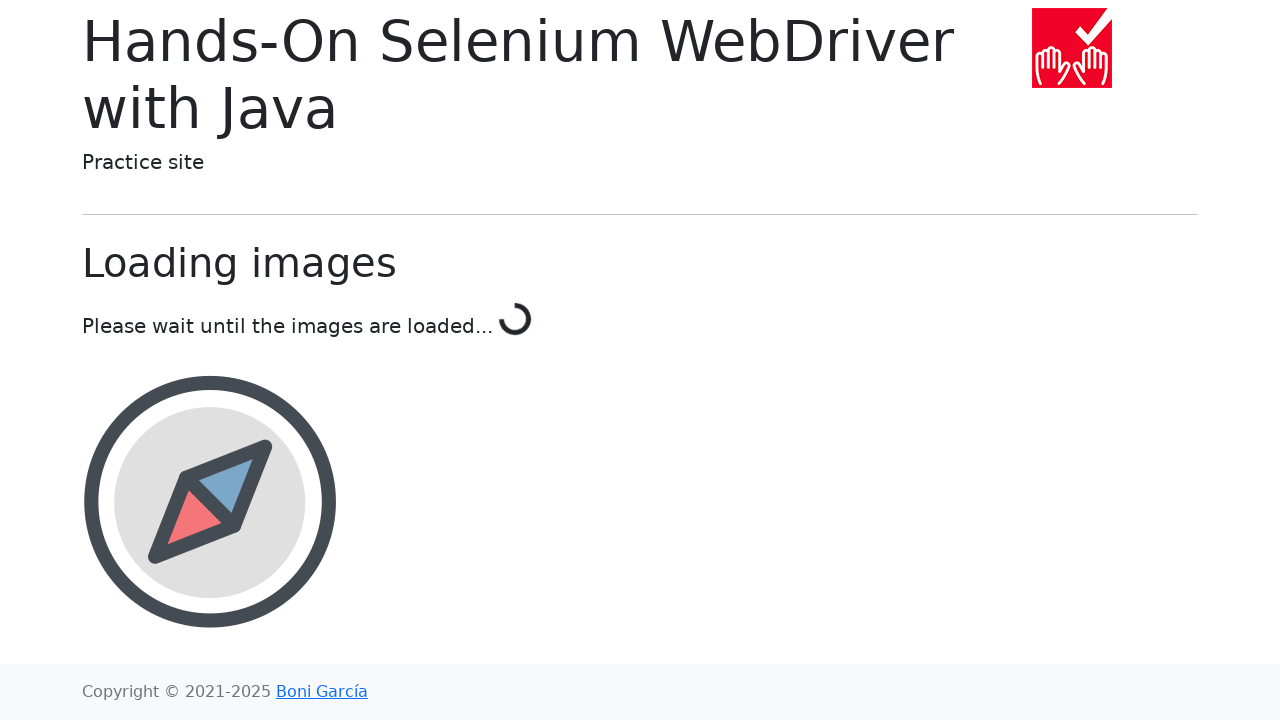

Waited for images to be present on the page
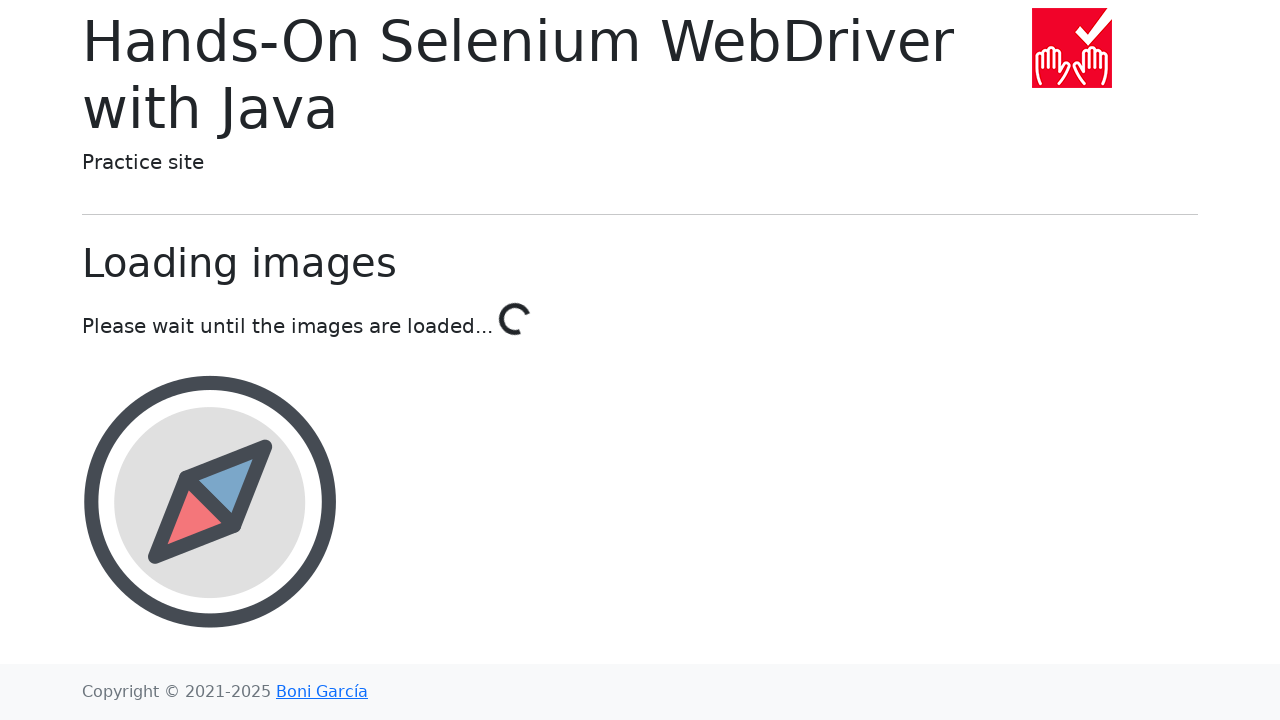

Located all image elements on the page
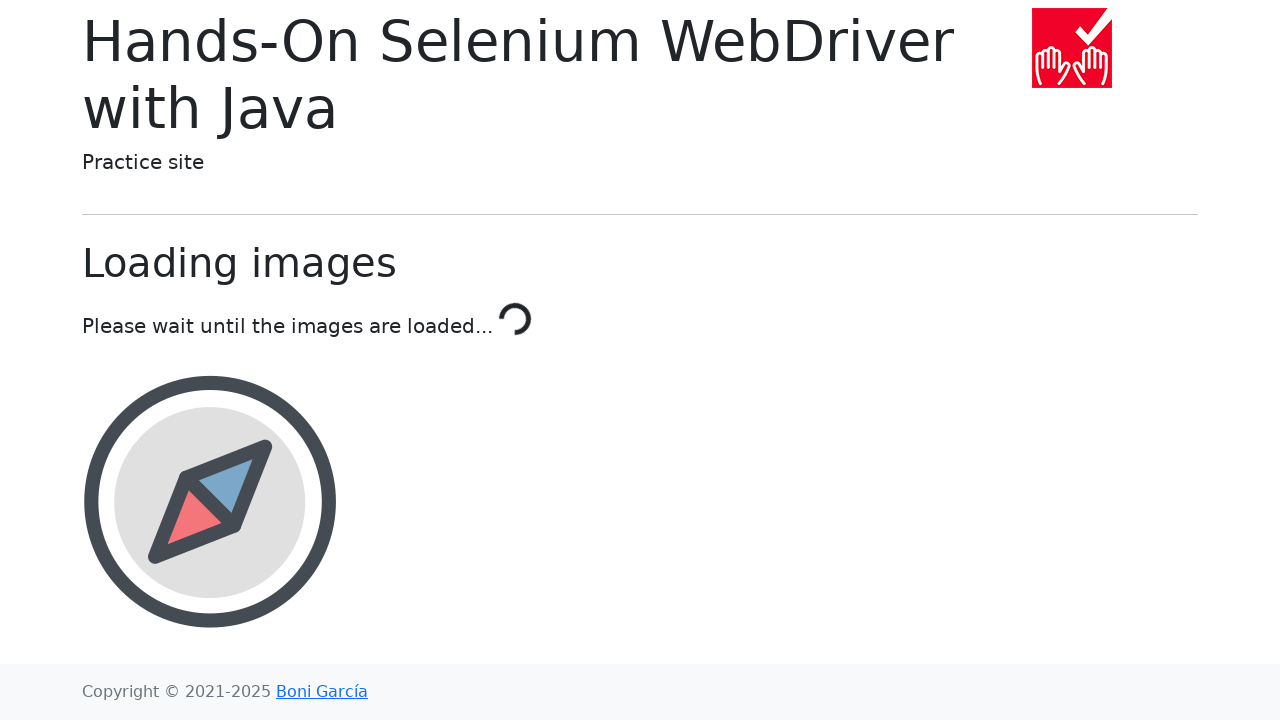

Counted 3 images on the page
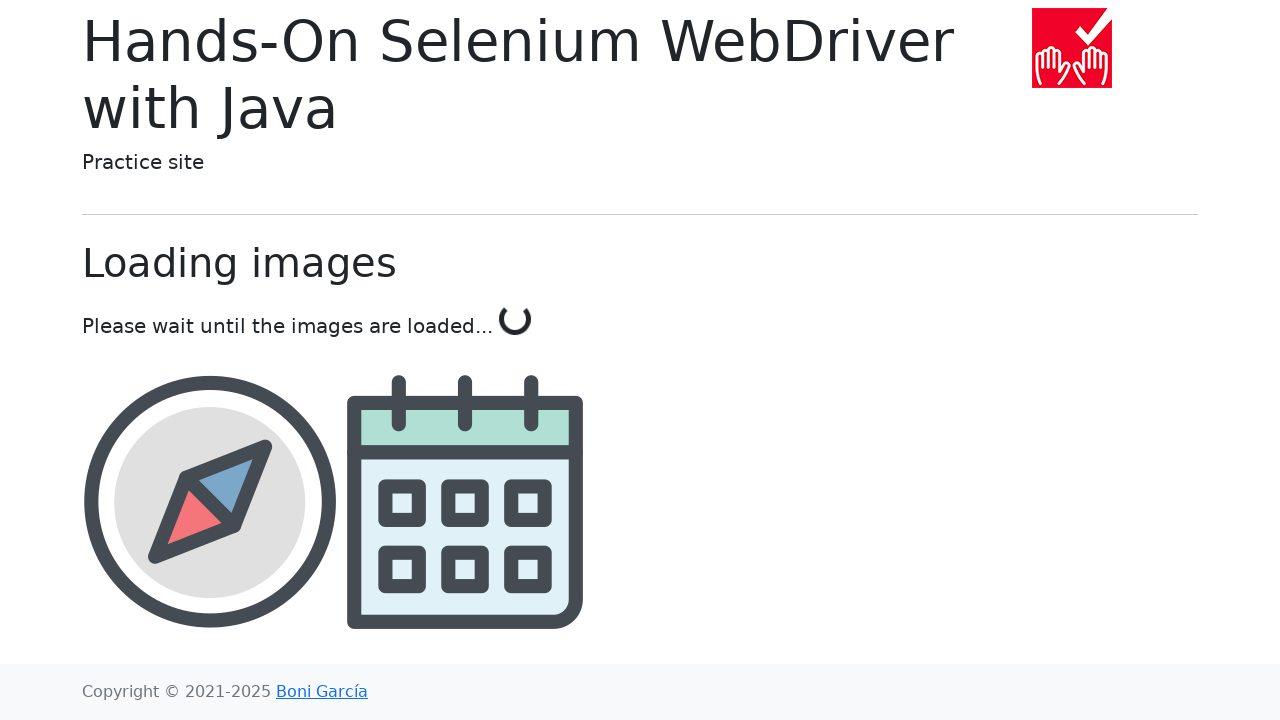

Selected image 1 of 3
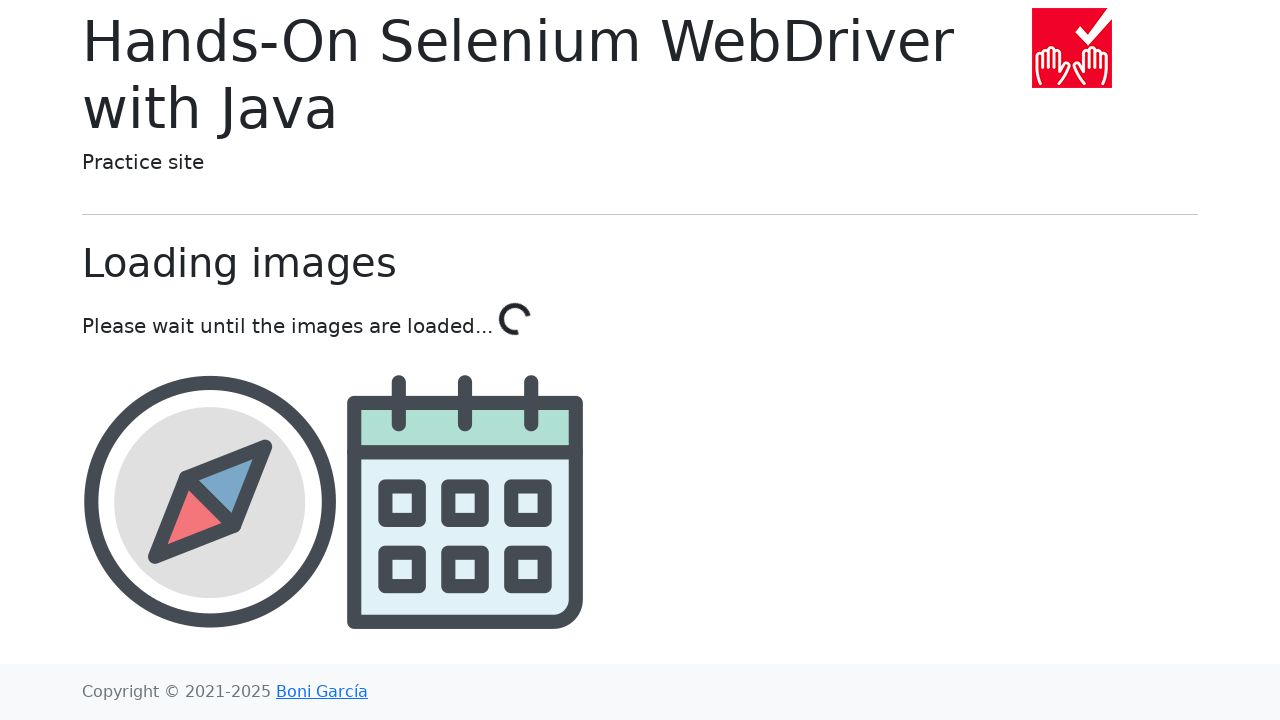

Image 1 became visible
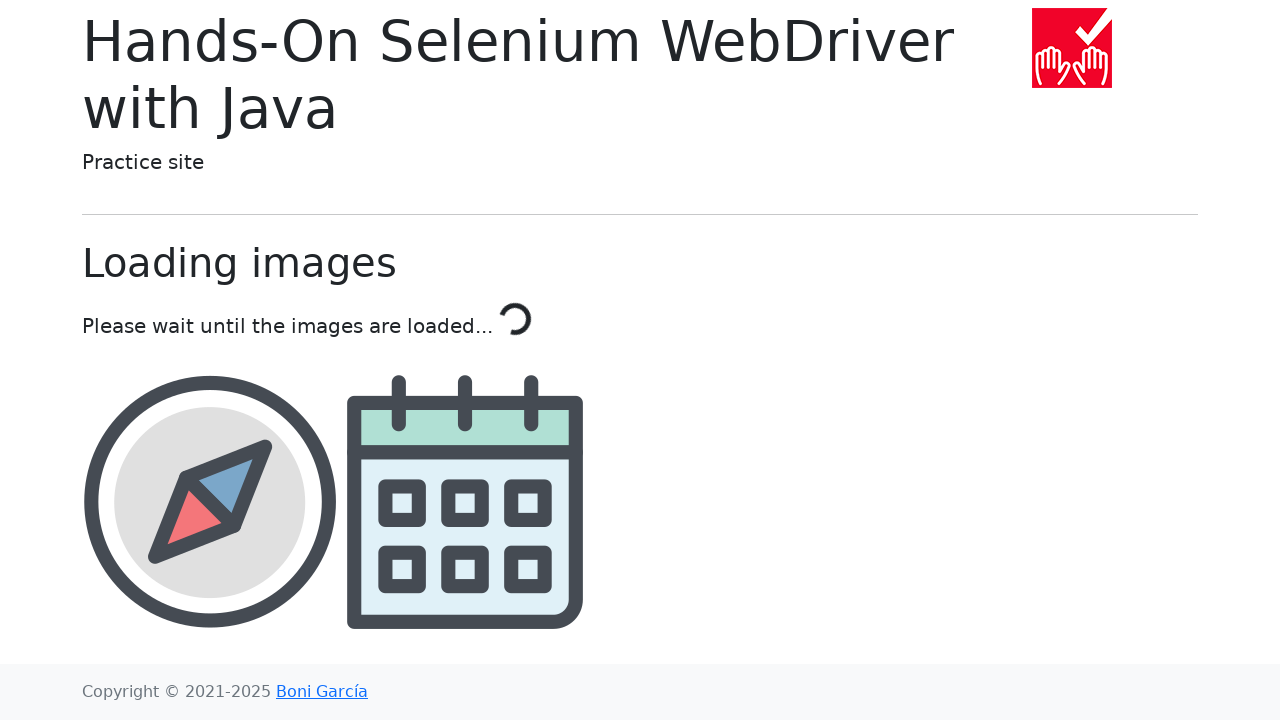

Image 1 fully loaded with complete state and natural width > 0
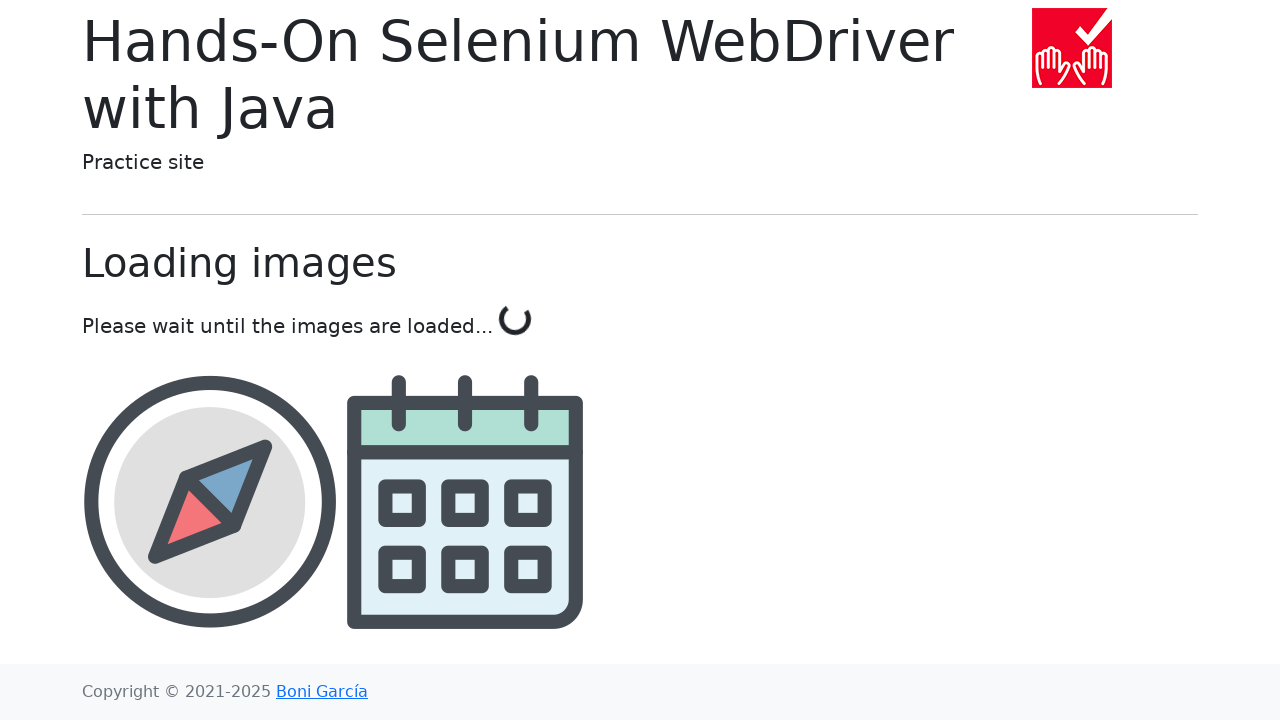

Selected image 2 of 3
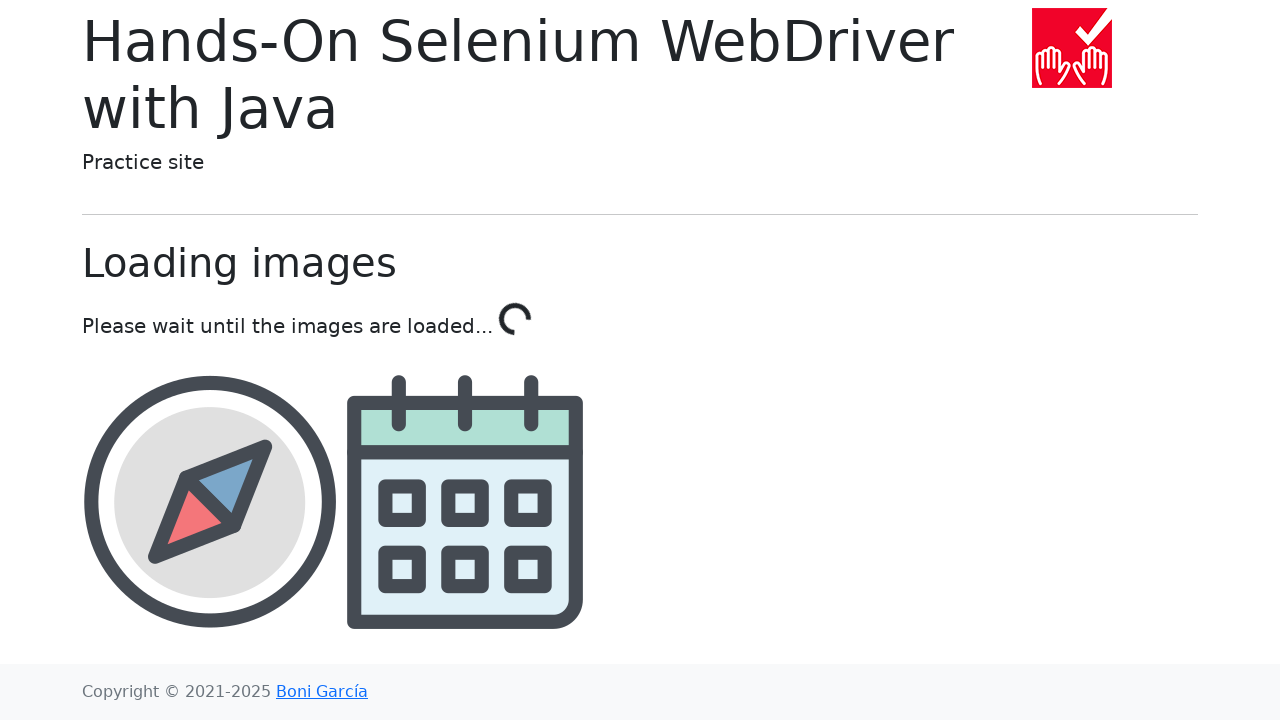

Image 2 became visible
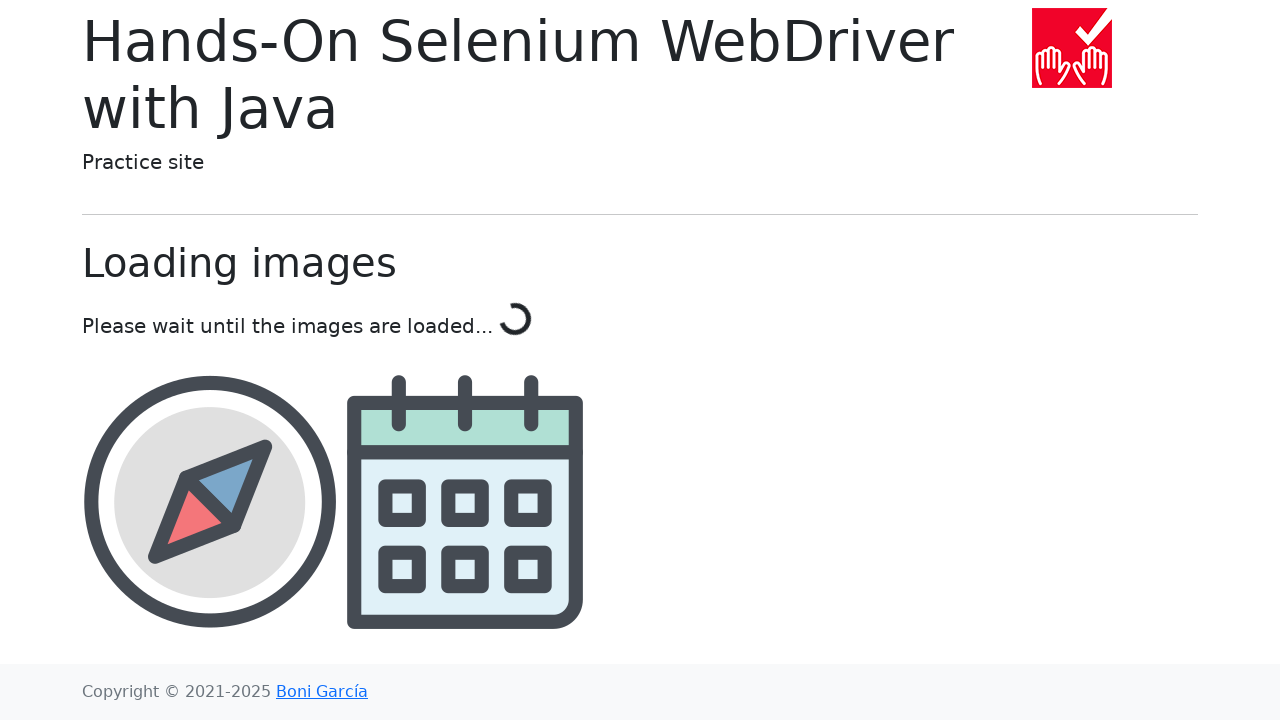

Image 2 fully loaded with complete state and natural width > 0
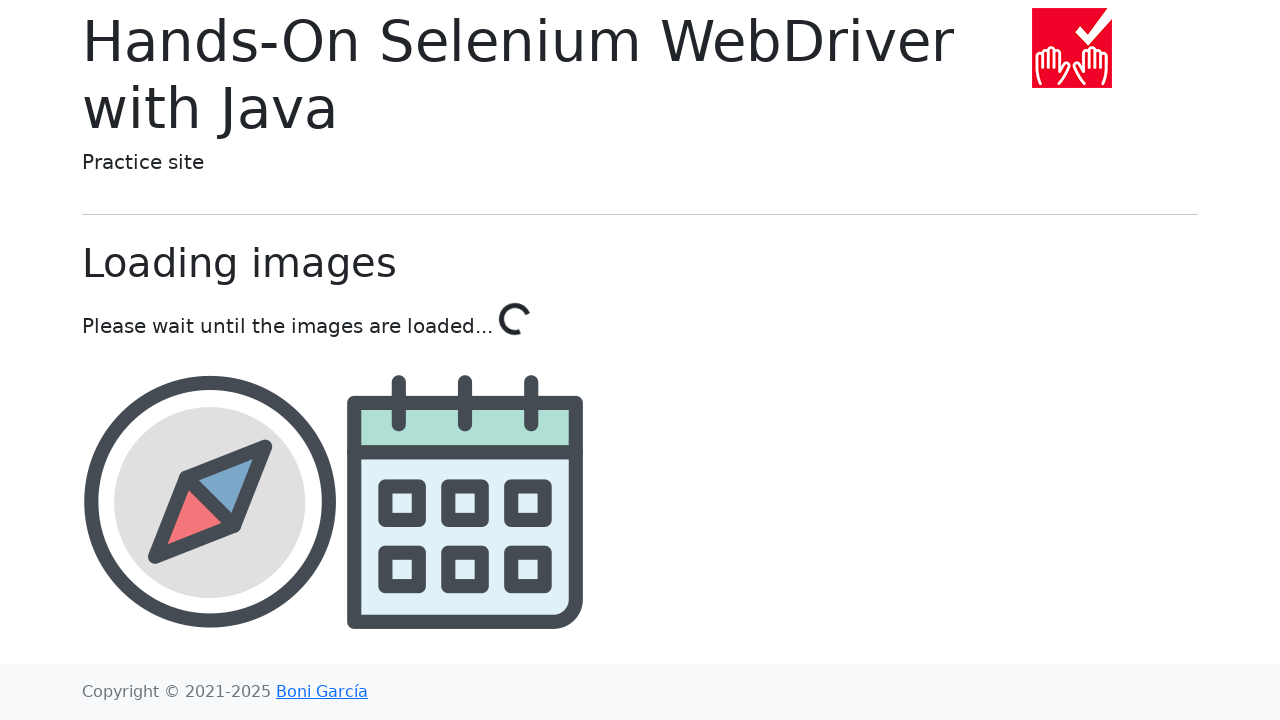

Selected image 3 of 3
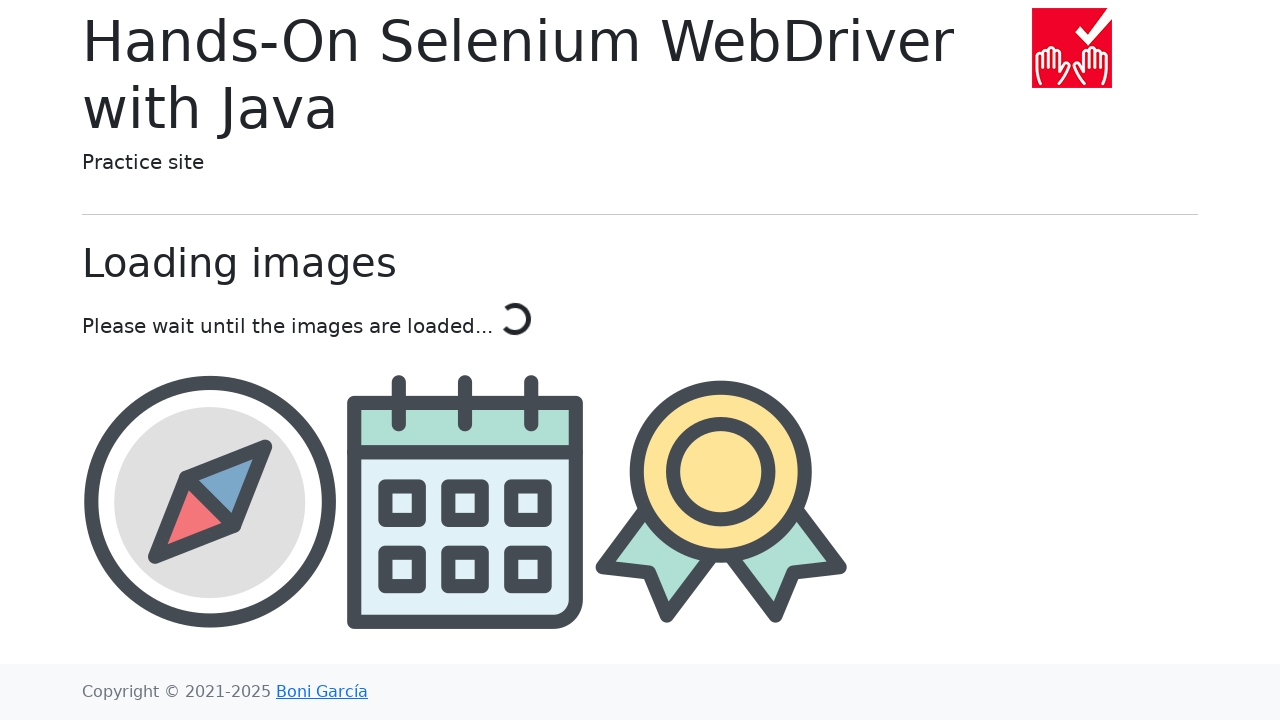

Image 3 became visible
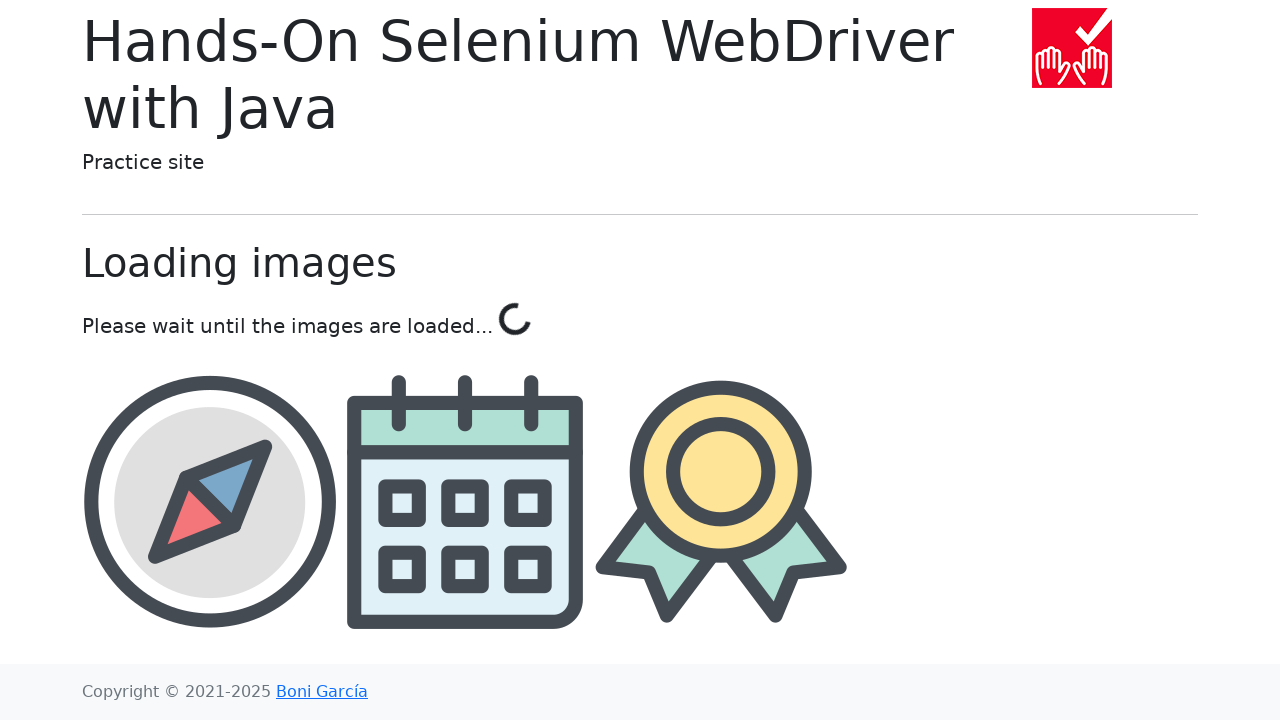

Image 3 fully loaded with complete state and natural width > 0
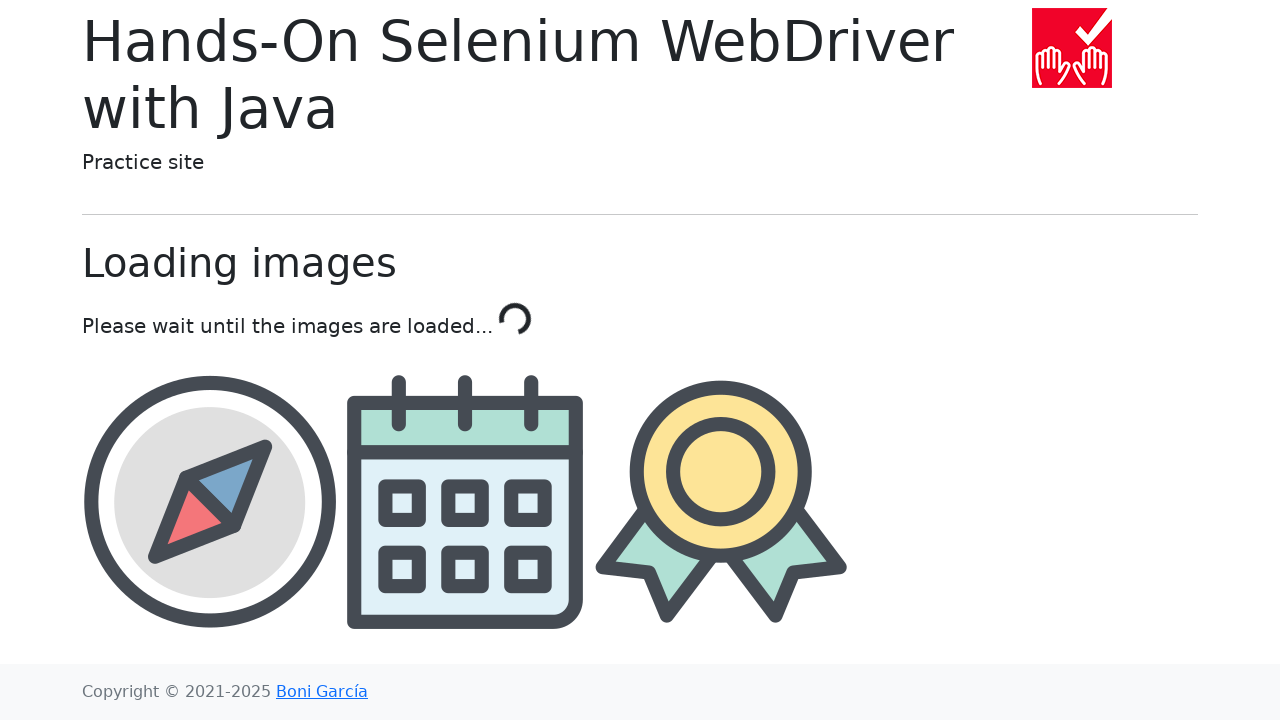

Retrieved src attribute from third image: img/calendar.png
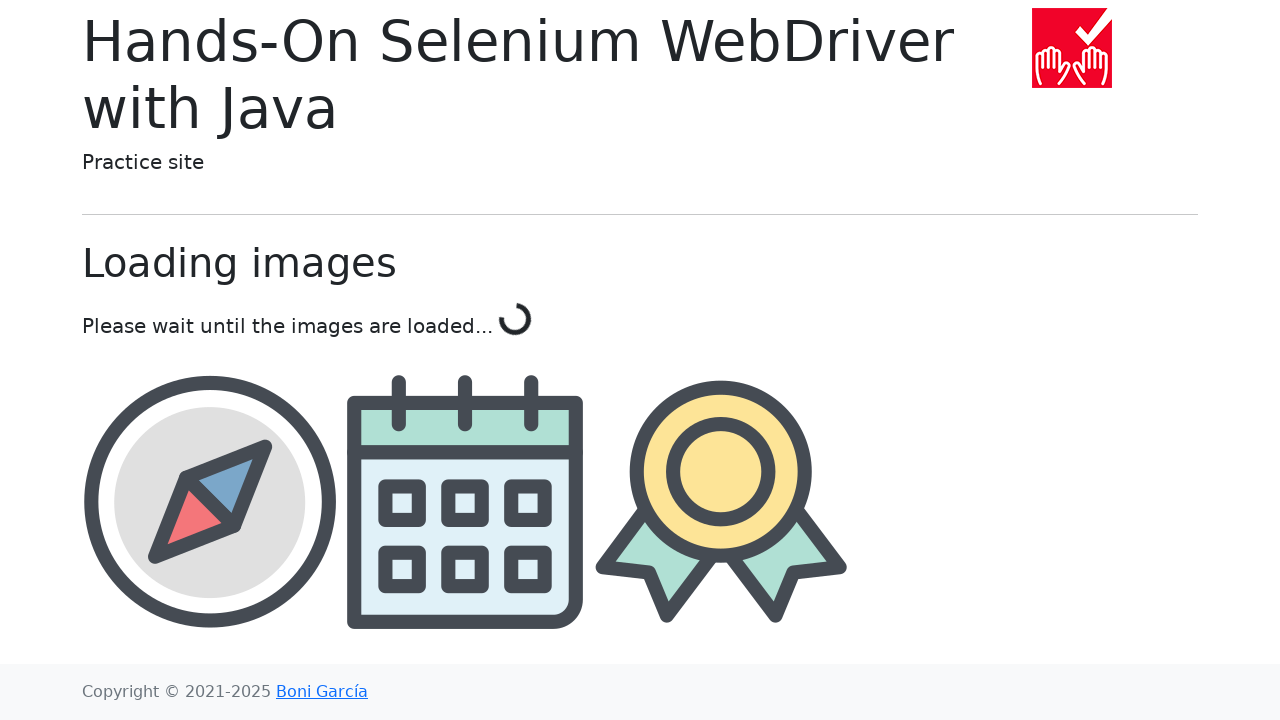

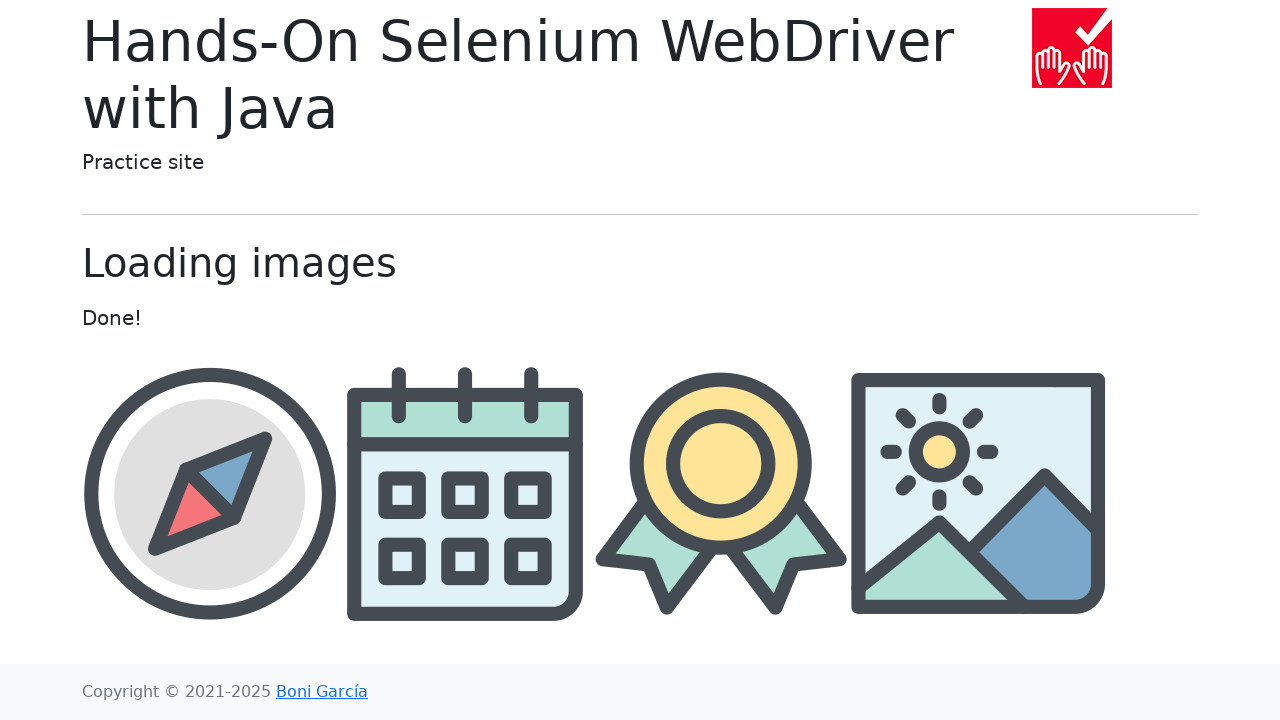